Tests prevent propagation behavior by dragging element to the inner greedy droppable area.

Starting URL: https://demoqa.com/droppable

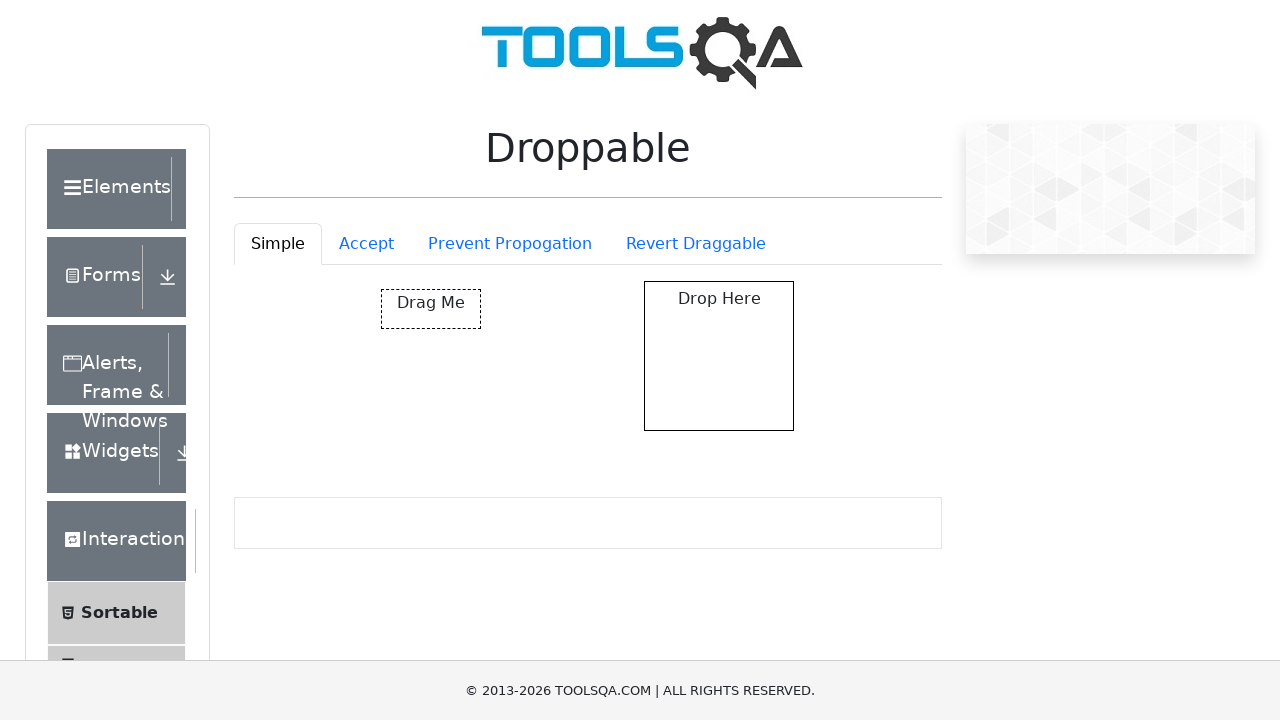

Clicked Prevent Propagation tab at (510, 244) on #droppableExample-tab-preventPropogation
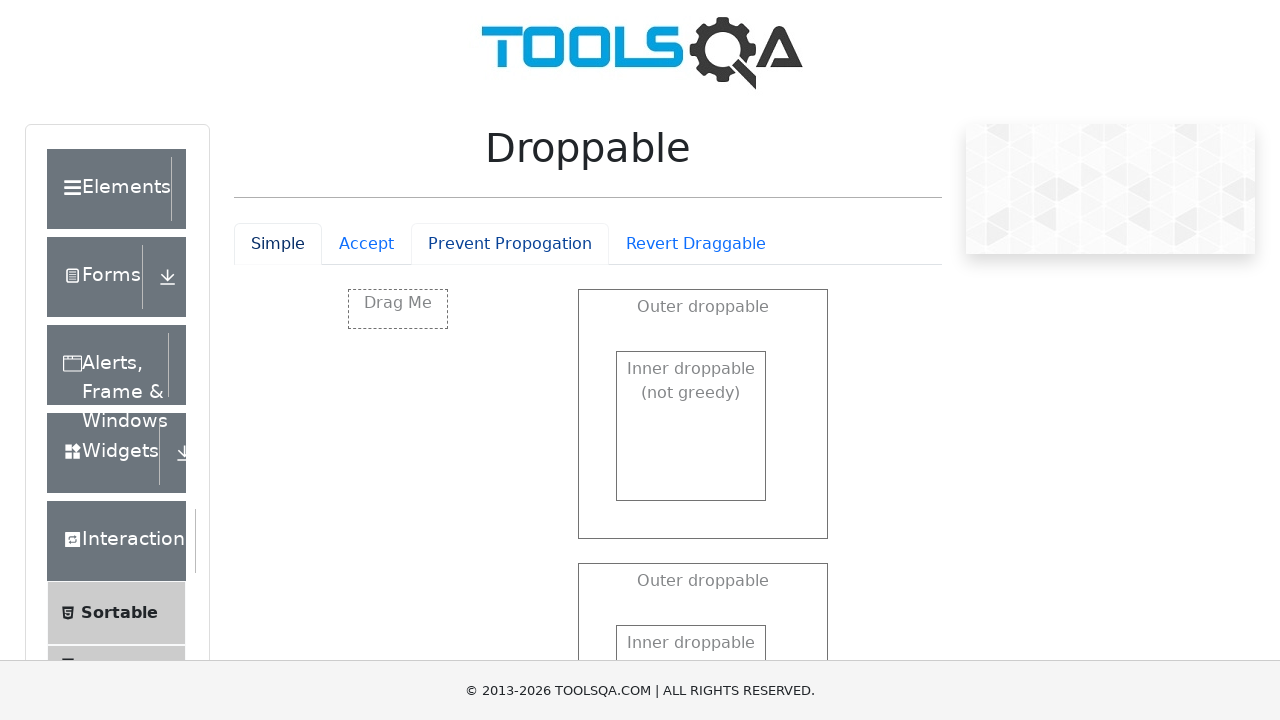

Prevent Propagation drop container loaded
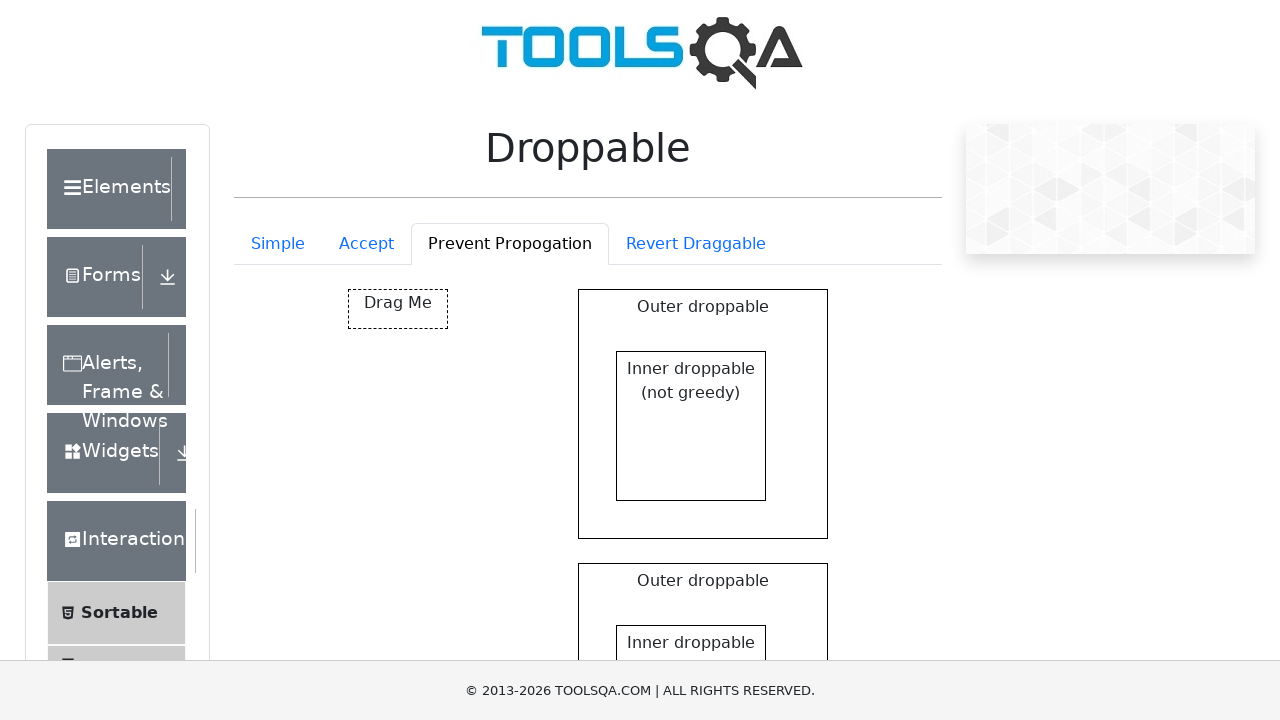

Dragged element to inner greedy droppable area at (691, 645)
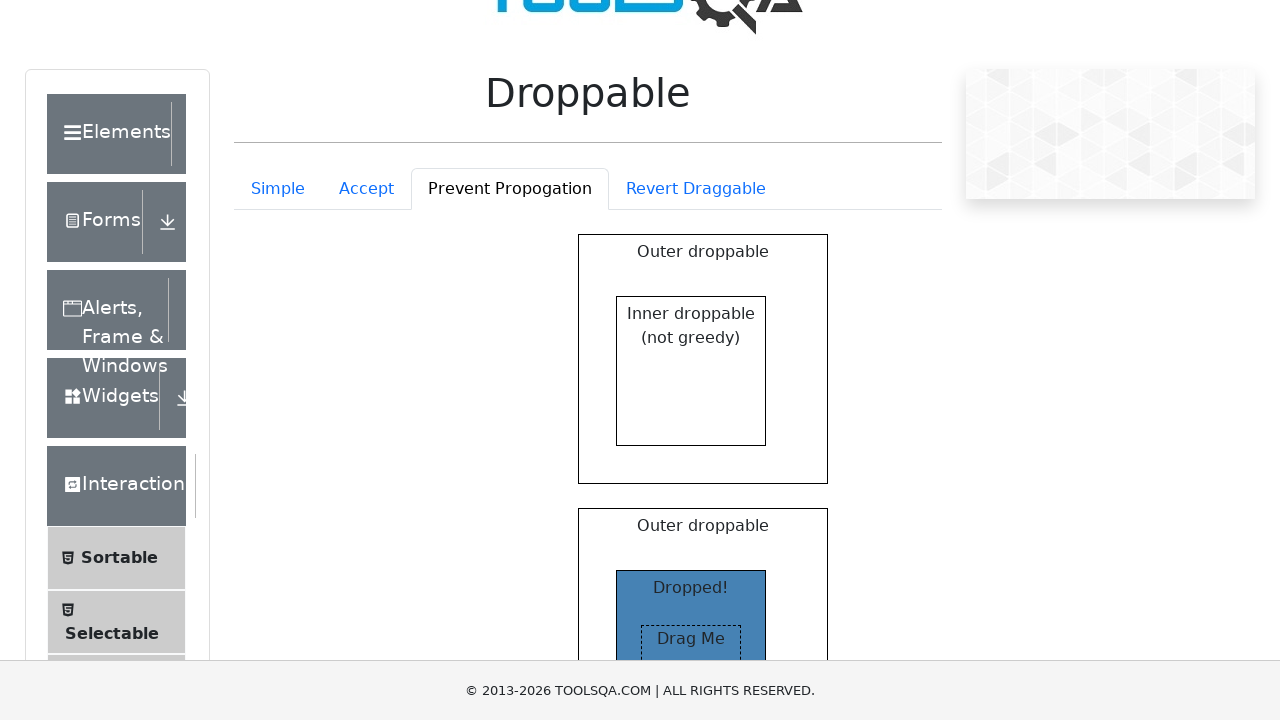

Verified that only inner greedy droppable shows 'Dropped!' - prevent propagation working correctly
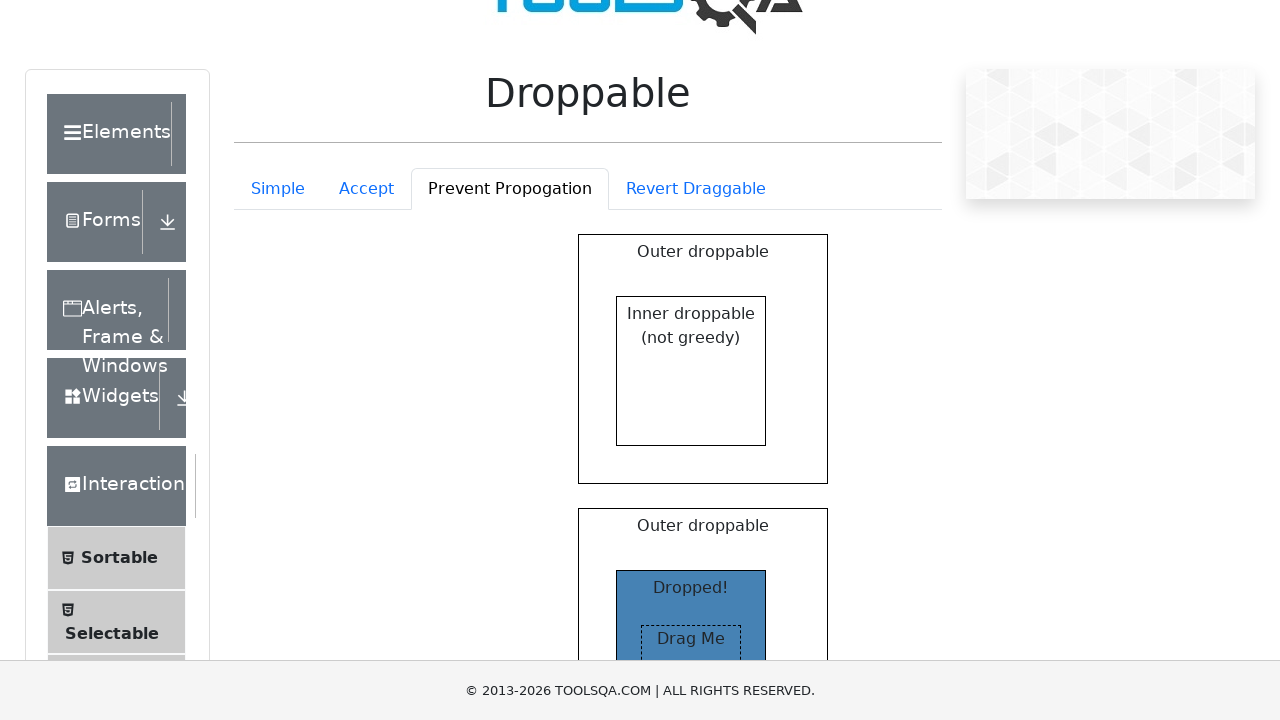

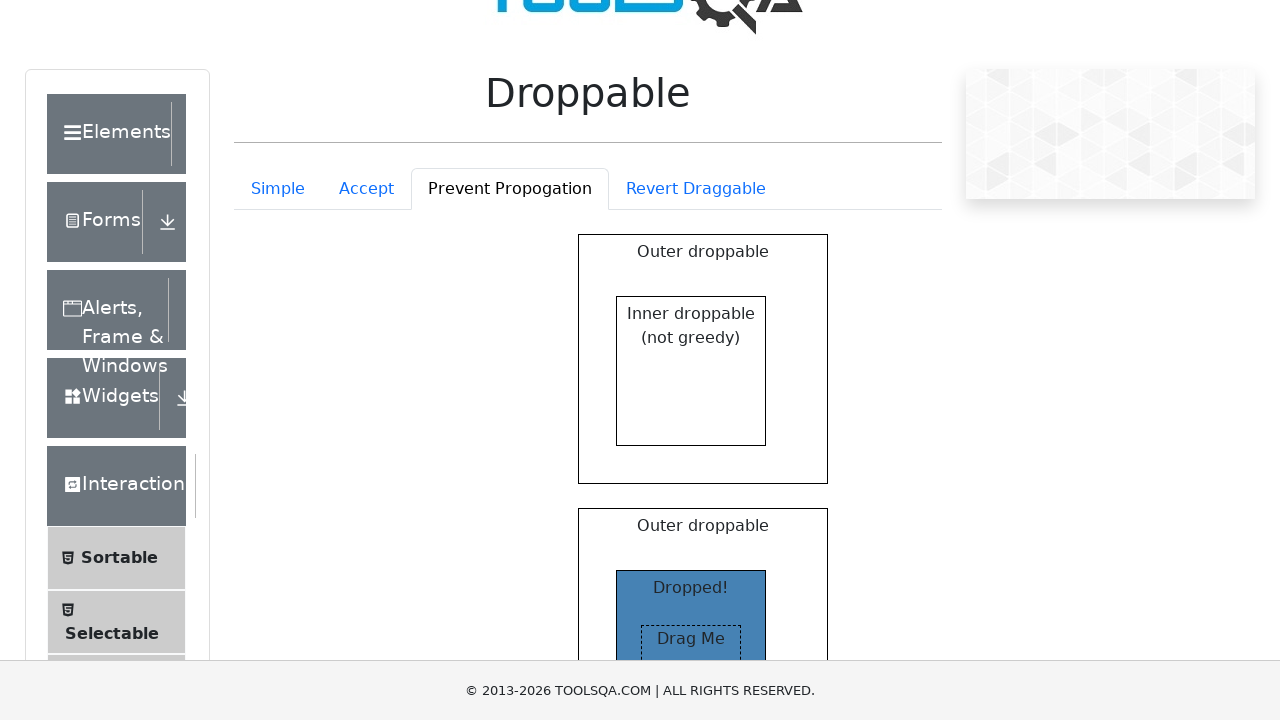